Navigates to whatismyipaddress.com and verifies the page loads correctly by waiting for the expected page title

Starting URL: https://whatismyipaddress.com/

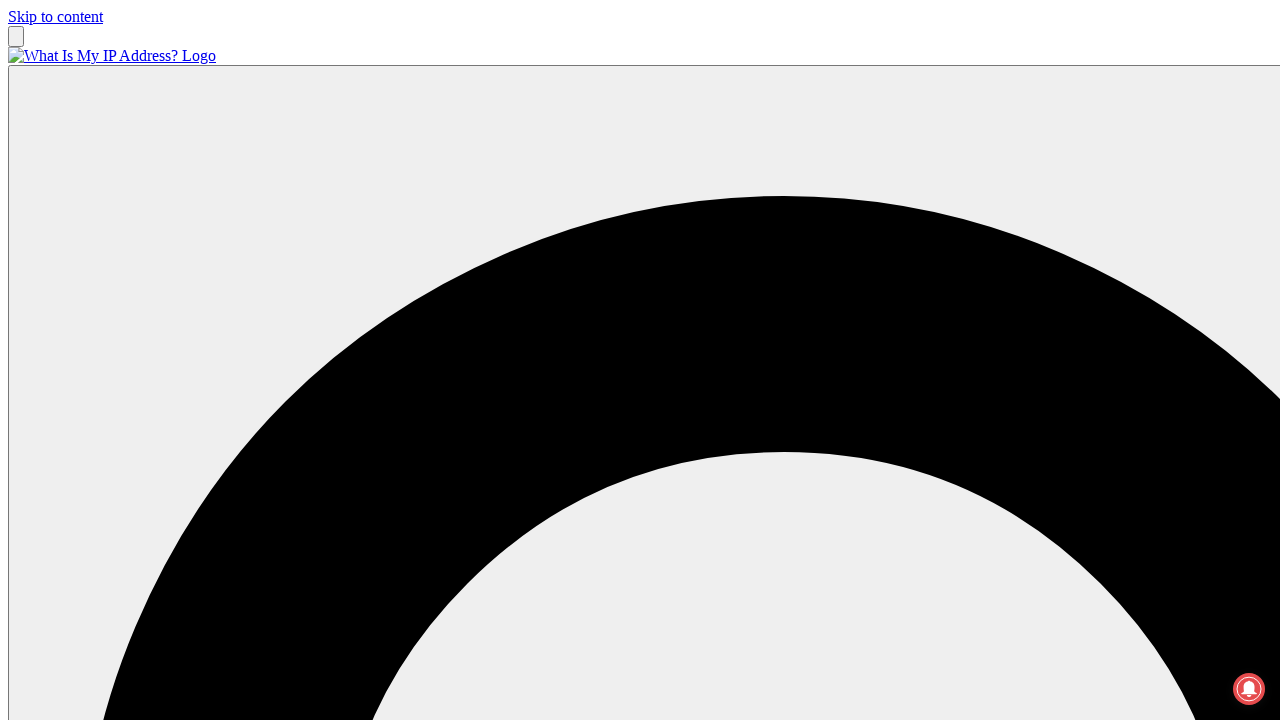

Navigated to whatismyipaddress.com
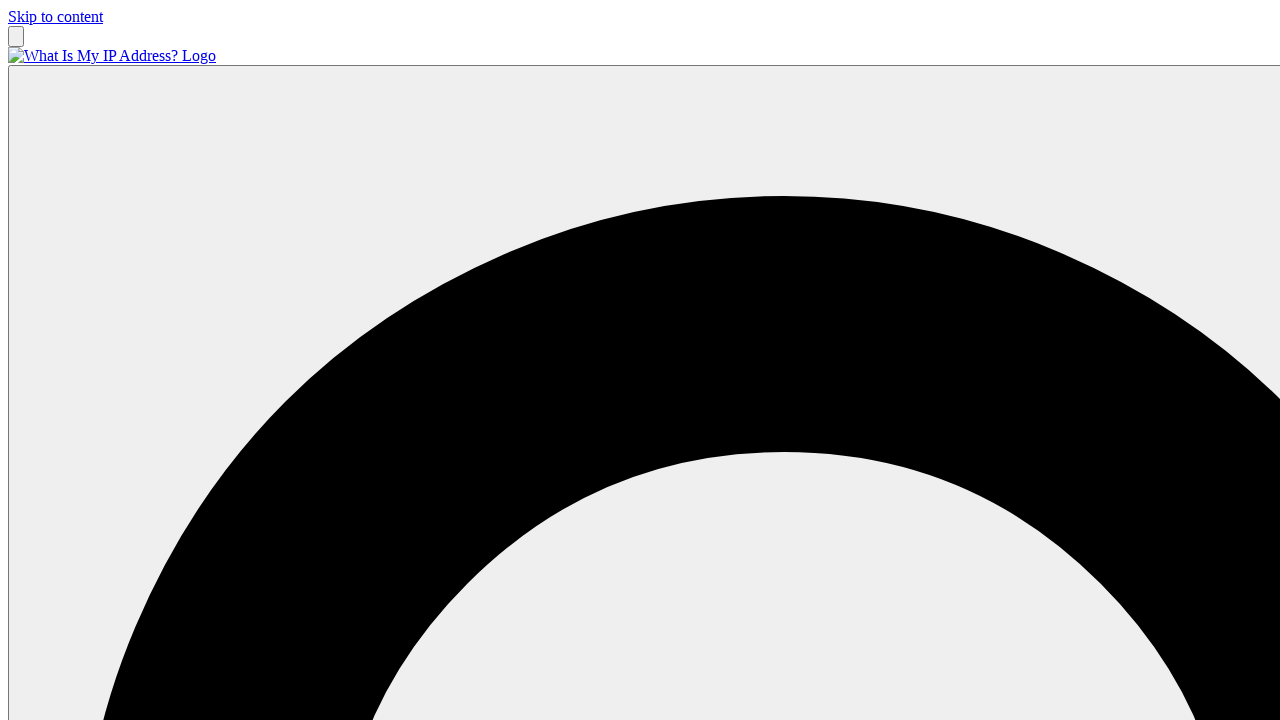

Verified page title loaded correctly: 'What Is My IP Address - See Your Public Address - IPv4 & IPv6'
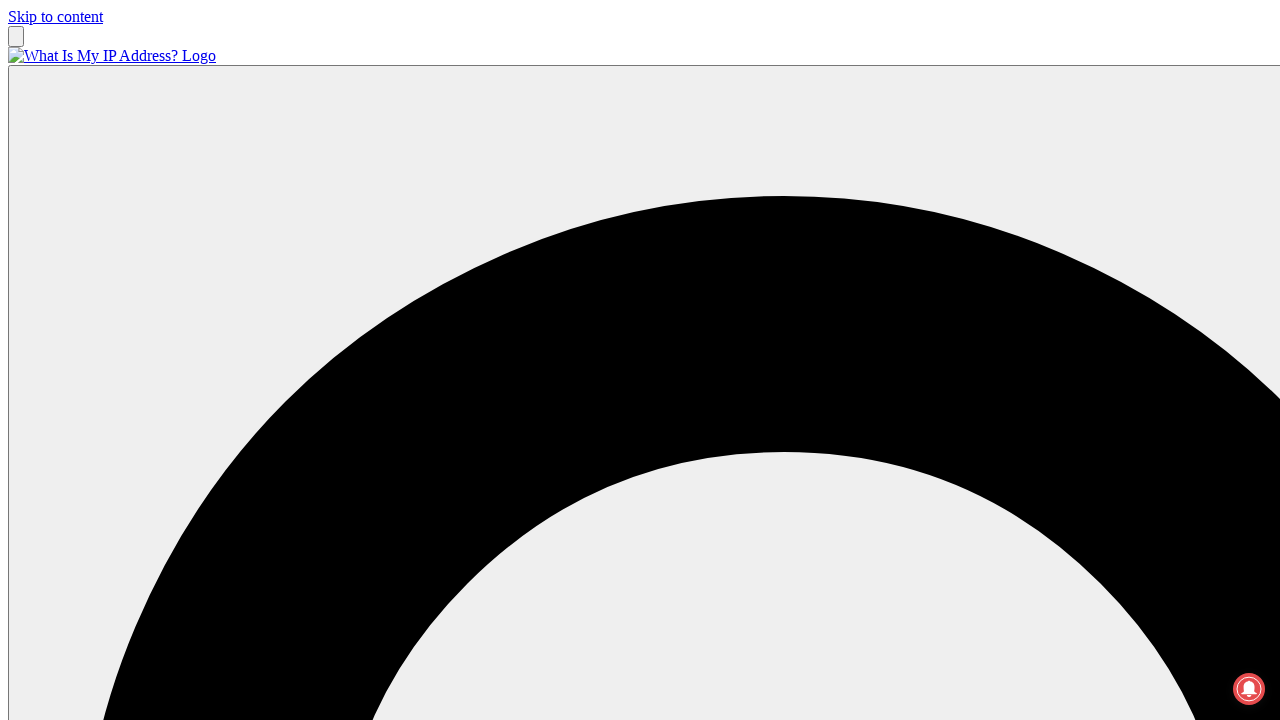

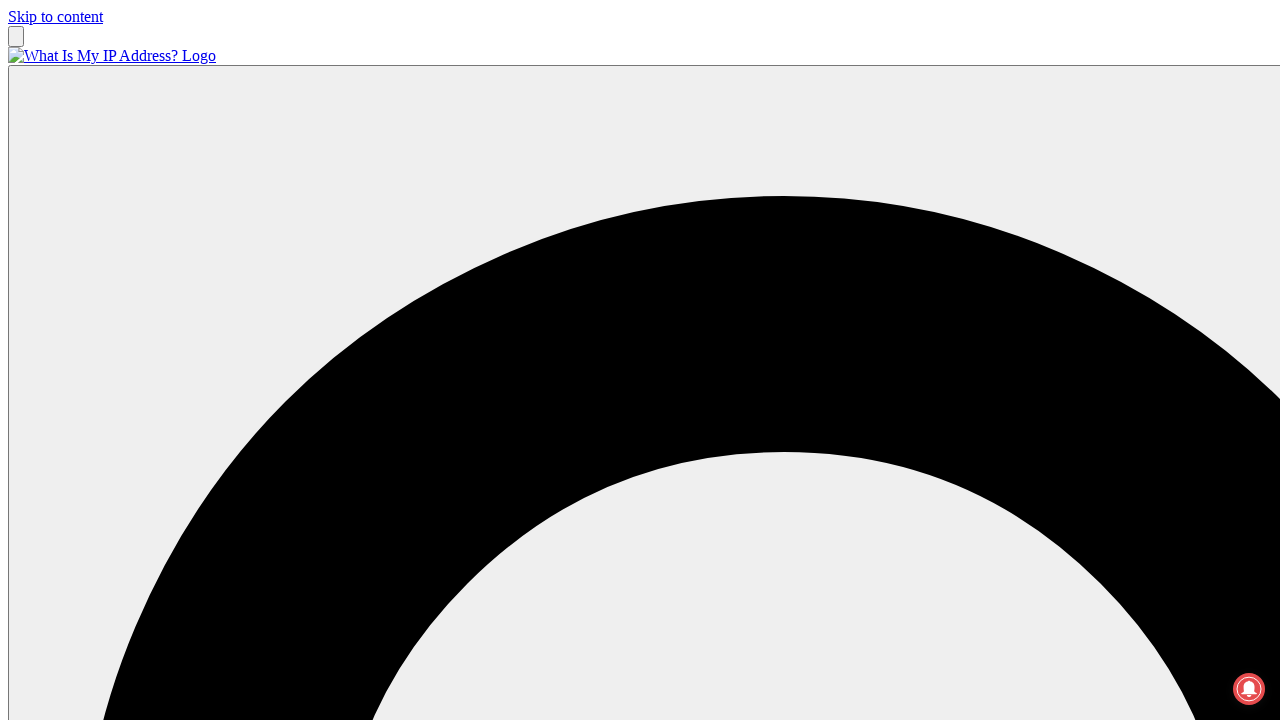